Tests drag and drop functionality on jQuery UI demo page by dragging an element to a drop target within an iframe, then navigating to the Draggable page

Starting URL: https://jqueryui.com/droppable/

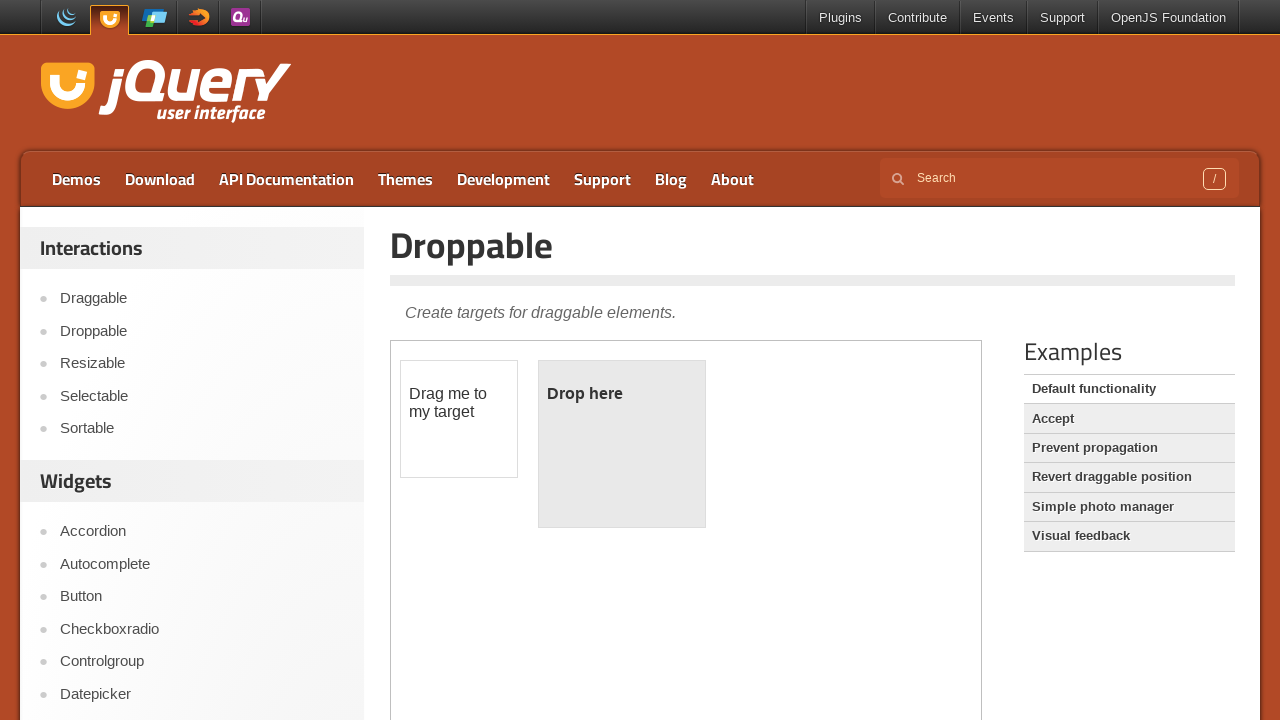

Located the demo iframe
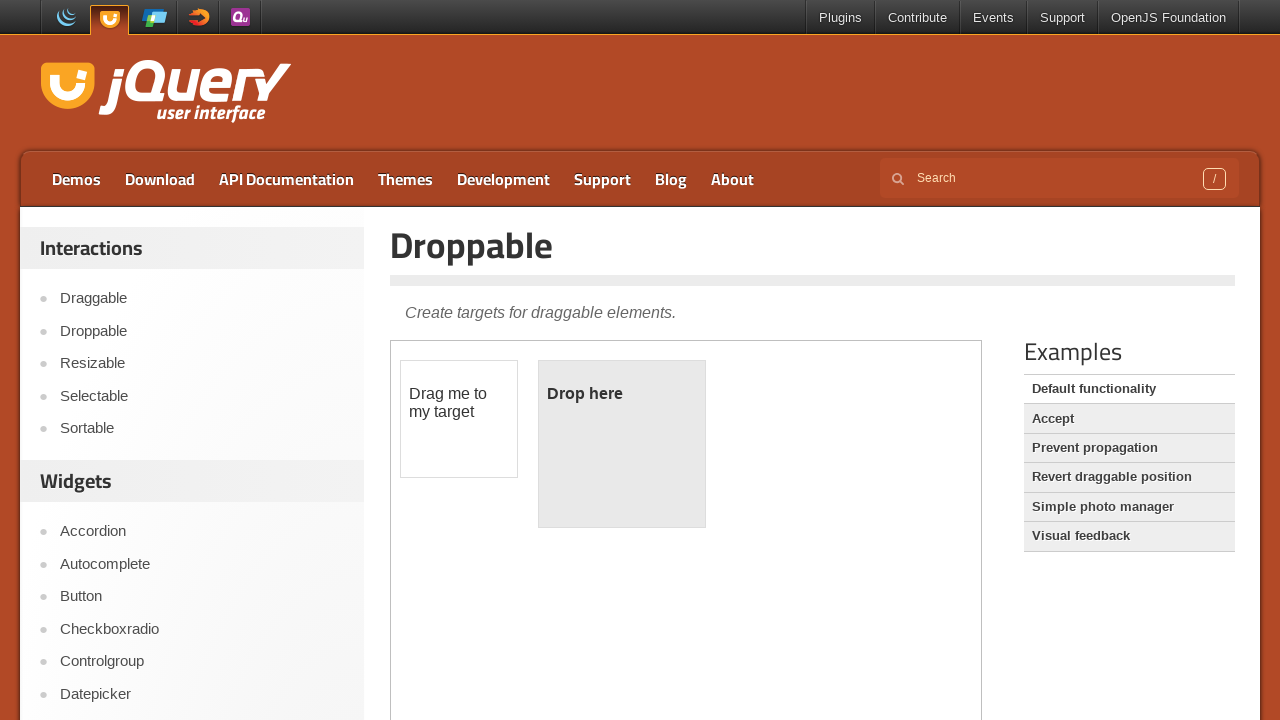

Located the draggable element within iframe
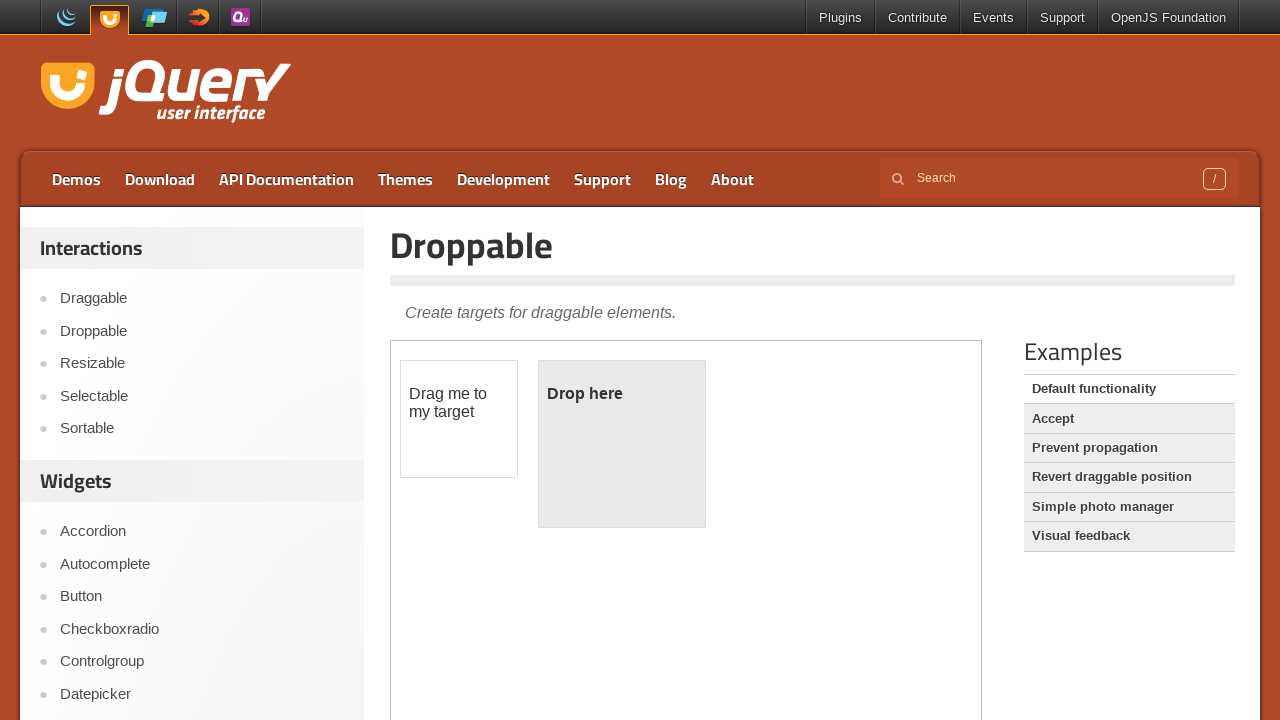

Located the droppable element within iframe
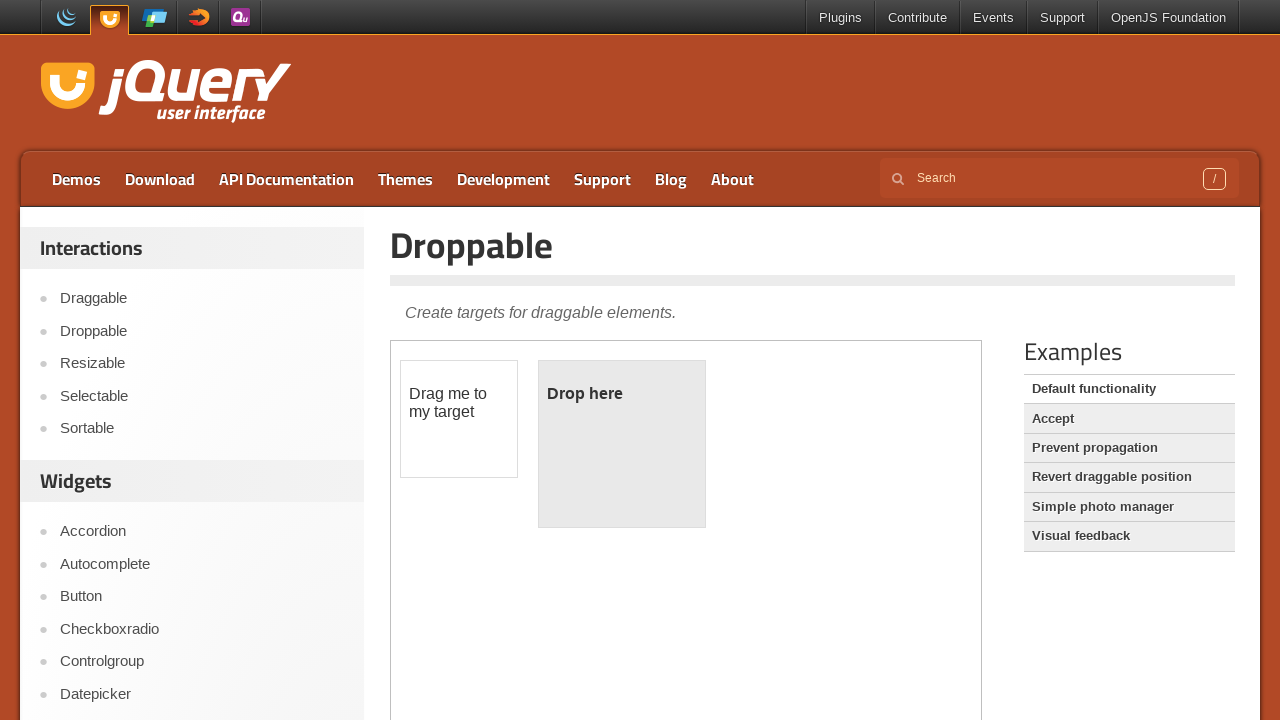

Dragged element to drop target at (622, 444)
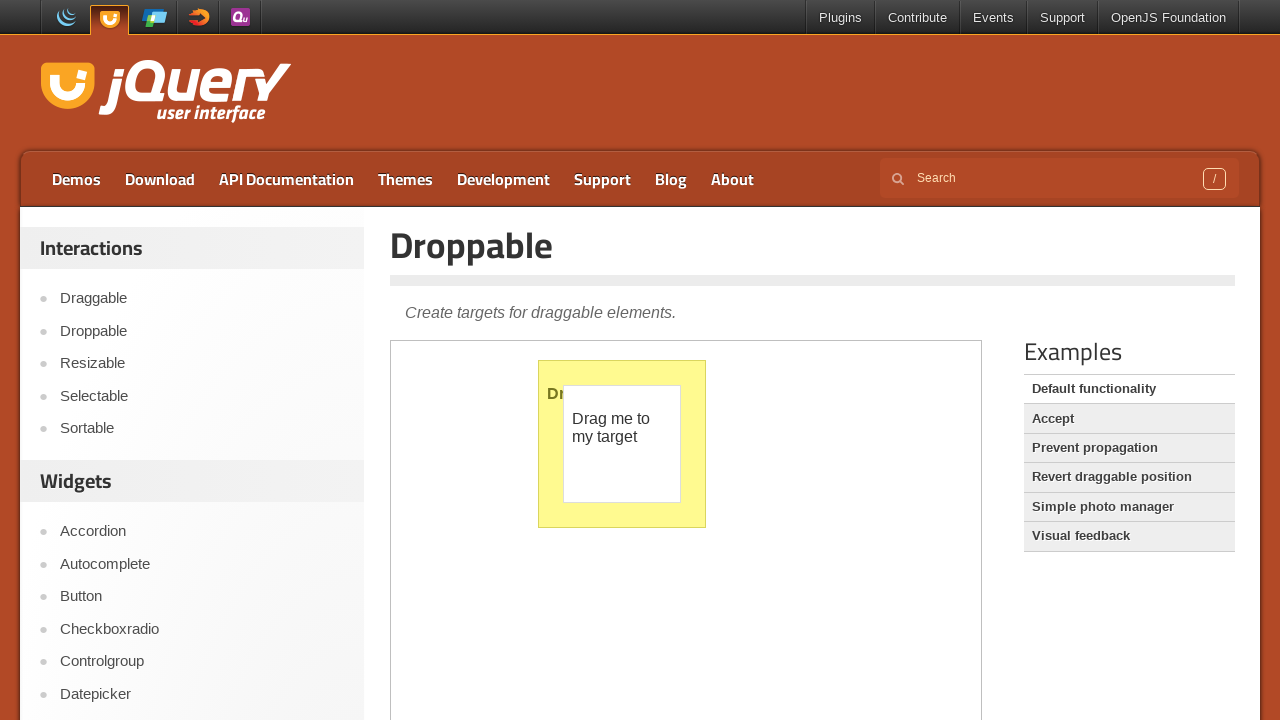

Clicked Draggable link to navigate to Draggable page at (1129, 477) on a:text('Draggable')
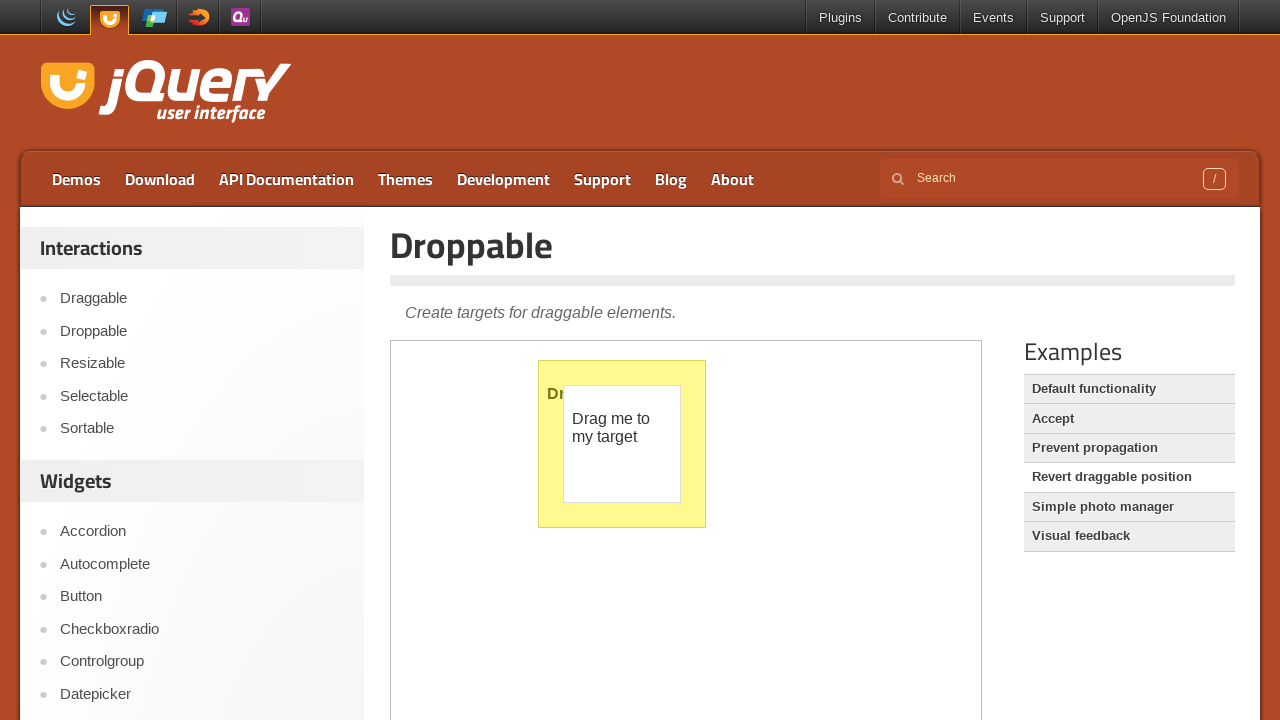

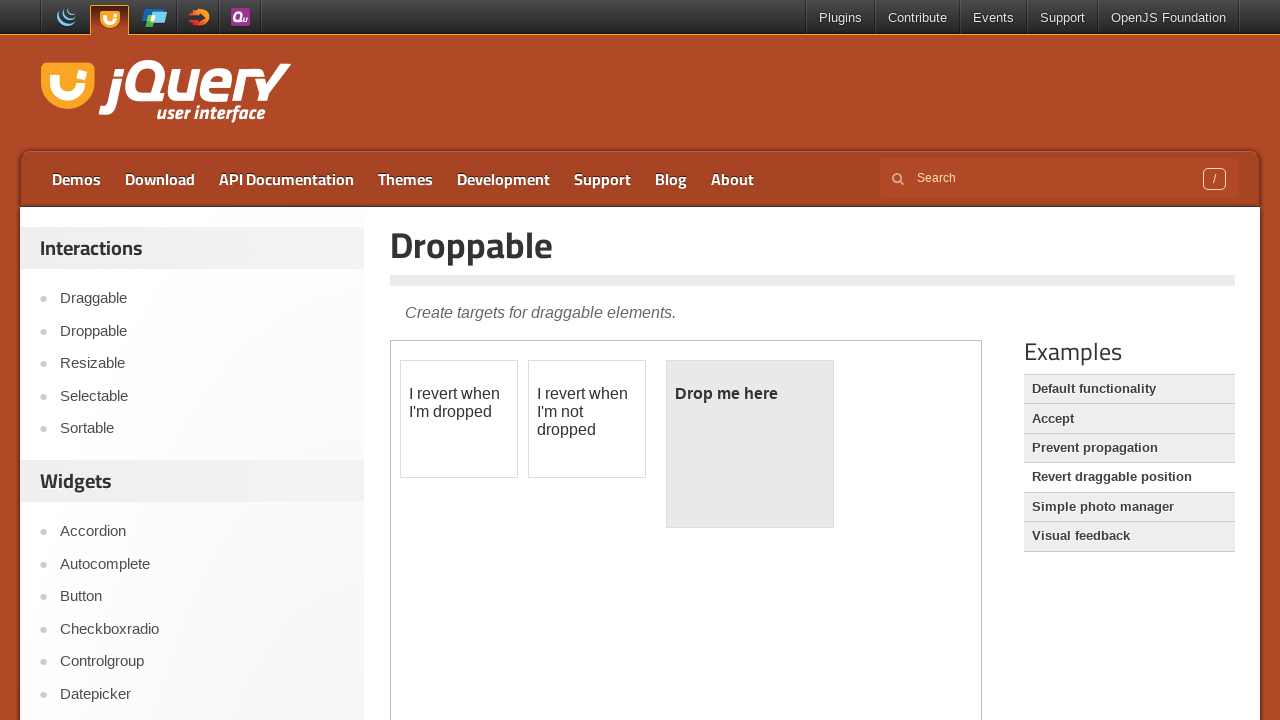